Tests Material-UI Breadcrumbs component by verifying breadcrumb items, separators, and expanding collapsed breadcrumbs

Starting URL: https://material-ui.com/components/breadcrumbs/

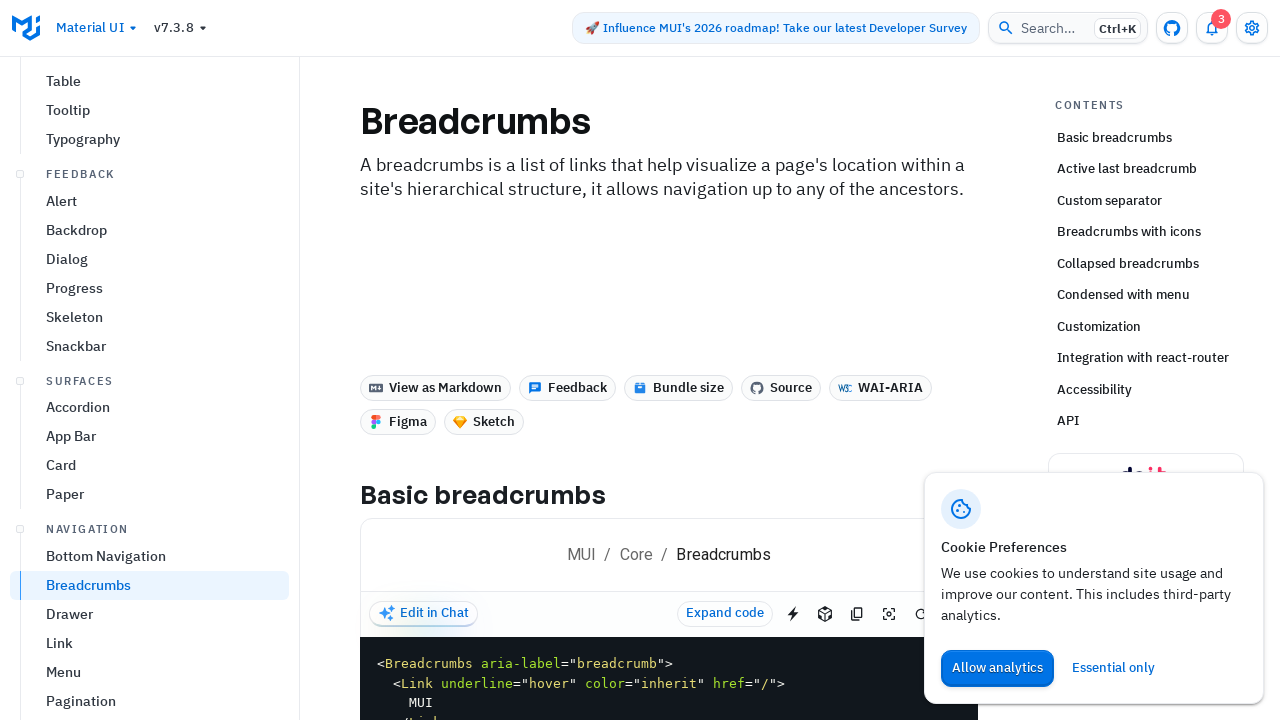

Waited for breadcrumbs component to load
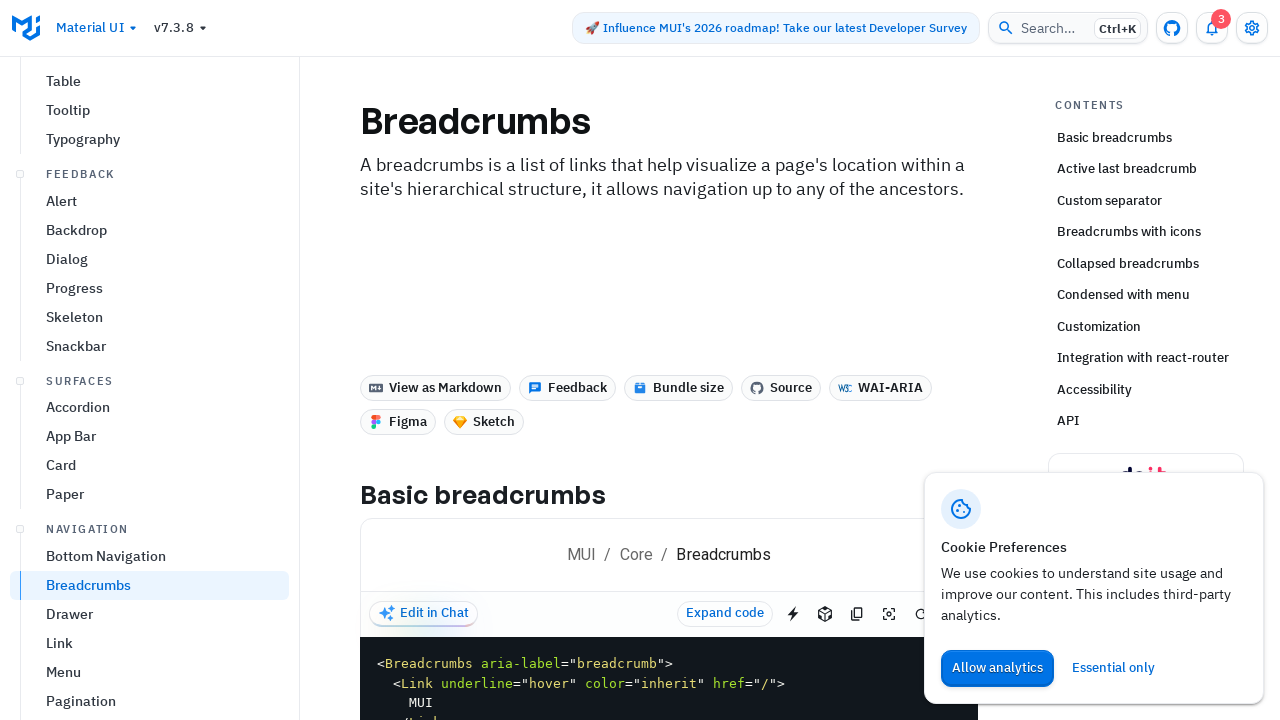

Retrieved all breadcrumbs components from the page
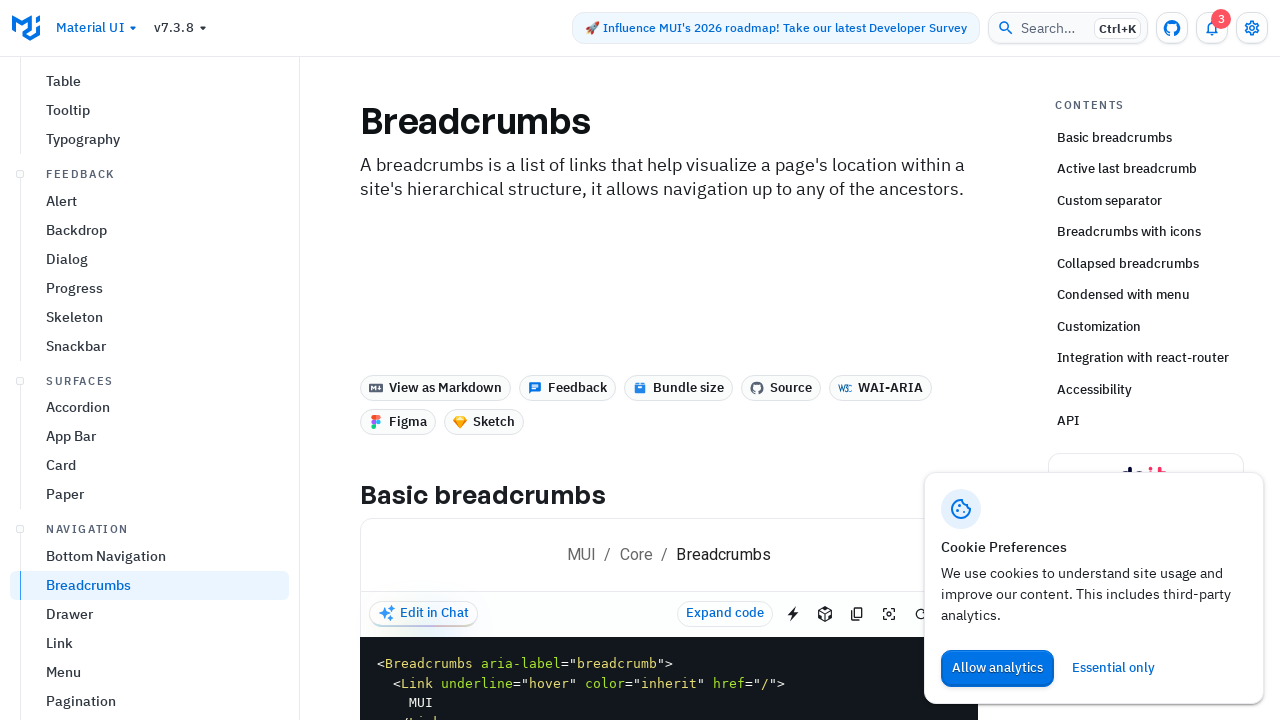

Selected first breadcrumb component
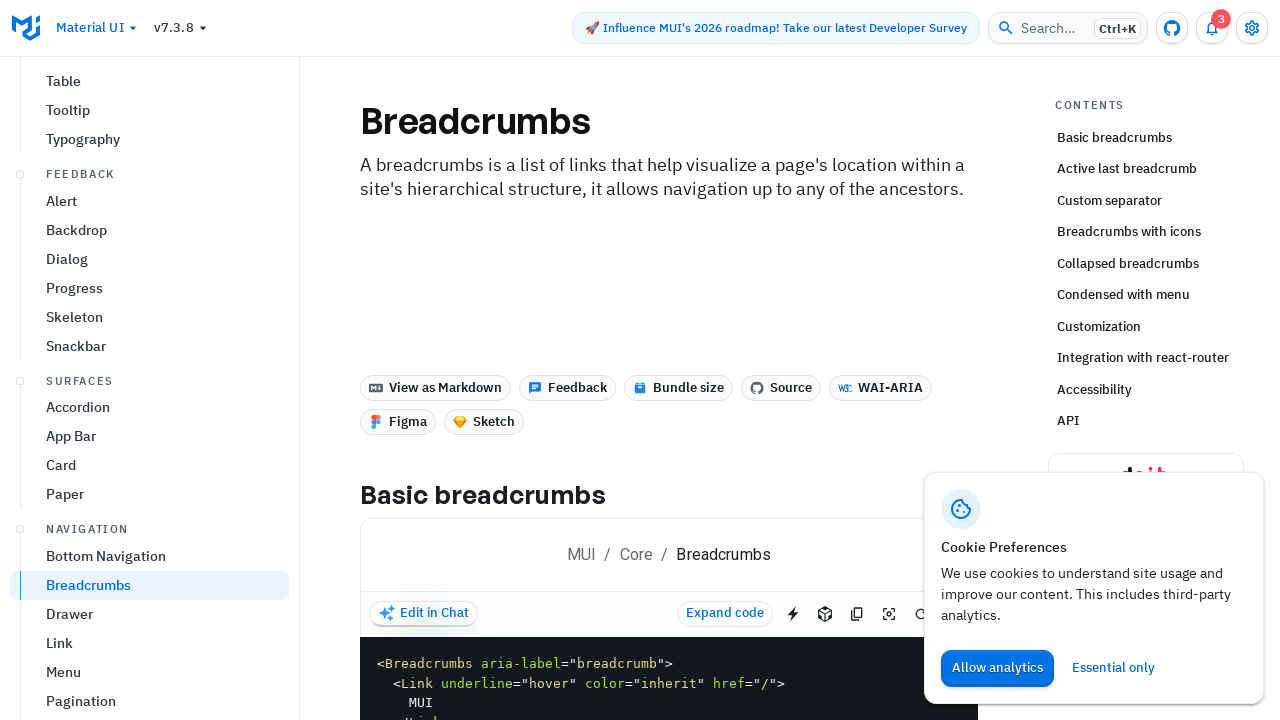

Retrieved all list items from first breadcrumb
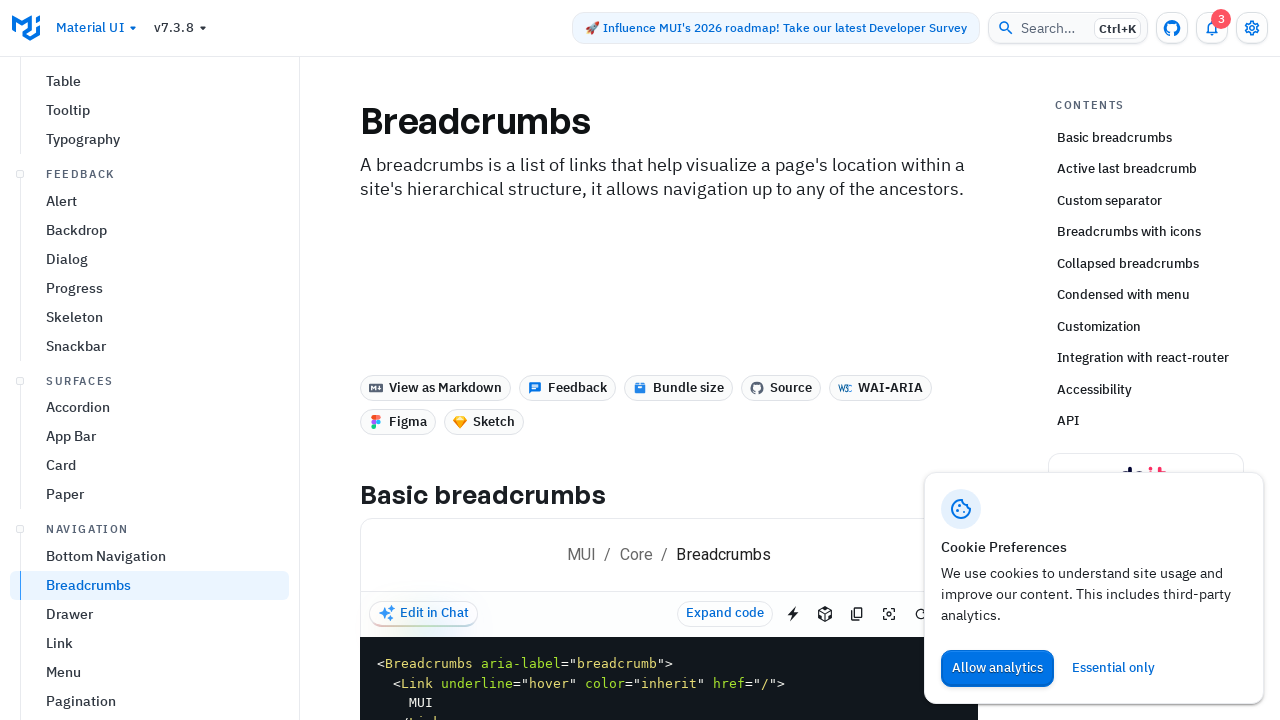

Verified first breadcrumb has at least 3 items with links or text
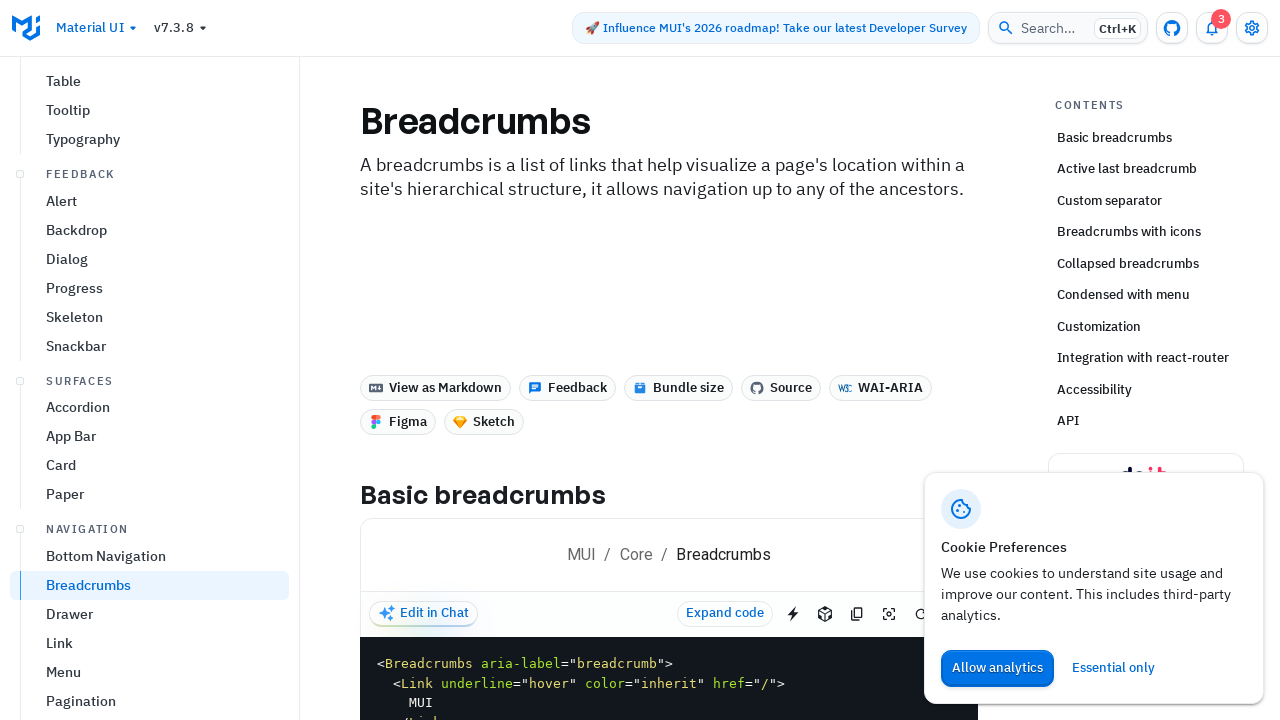

Selected the collapsed breadcrumb (7th breadcrumb component)
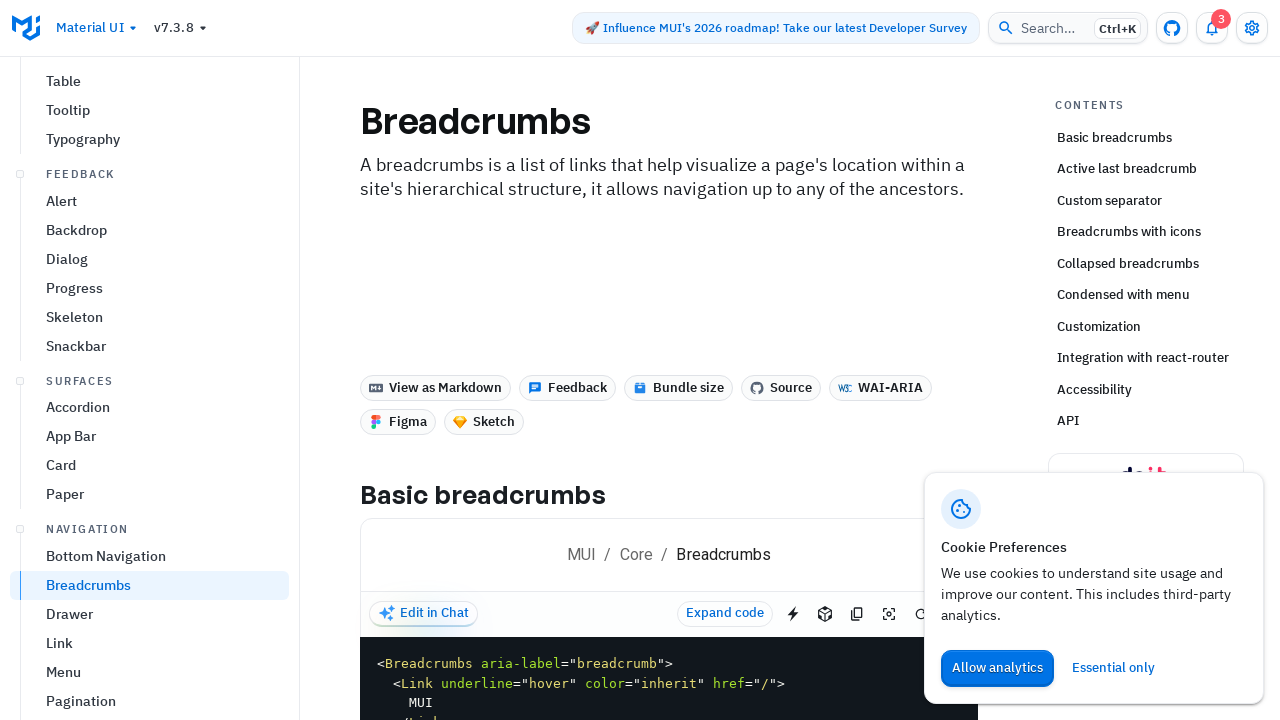

Located expand button in collapsed breadcrumb
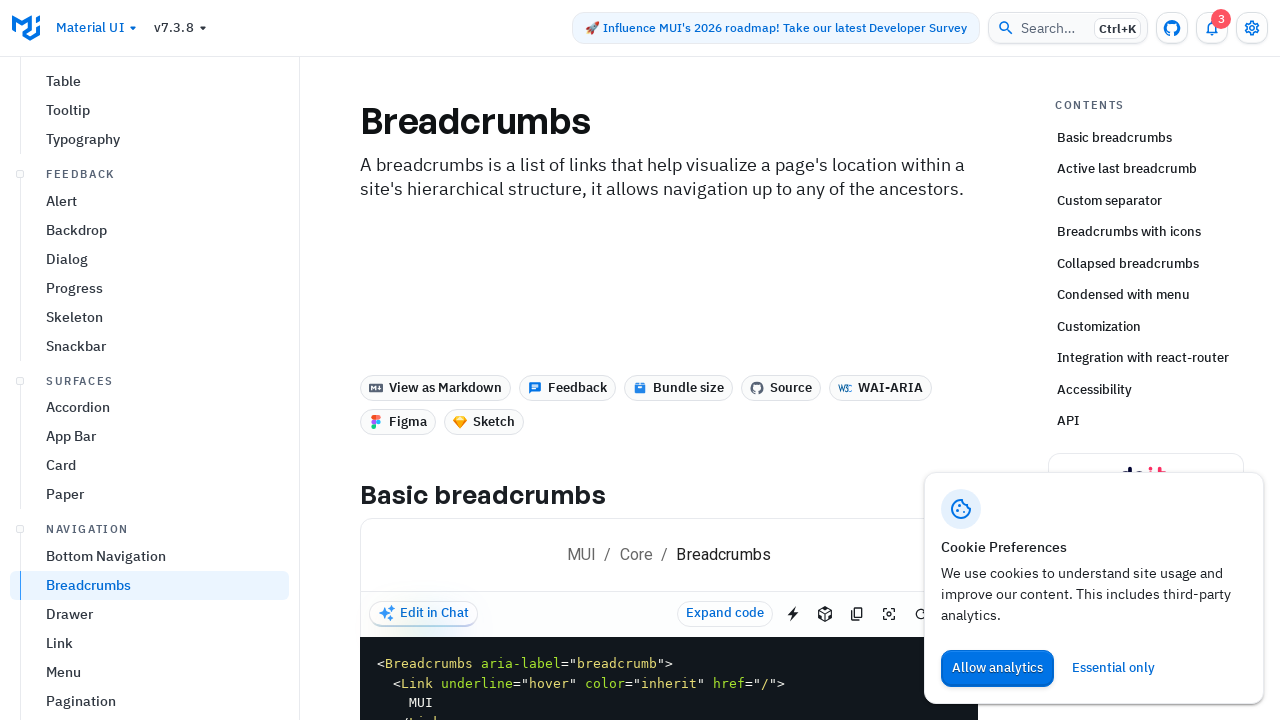

Clicked expand button to reveal collapsed breadcrumb items at (671, 360) on .MuiBreadcrumbs-root >> nth=6 >> button
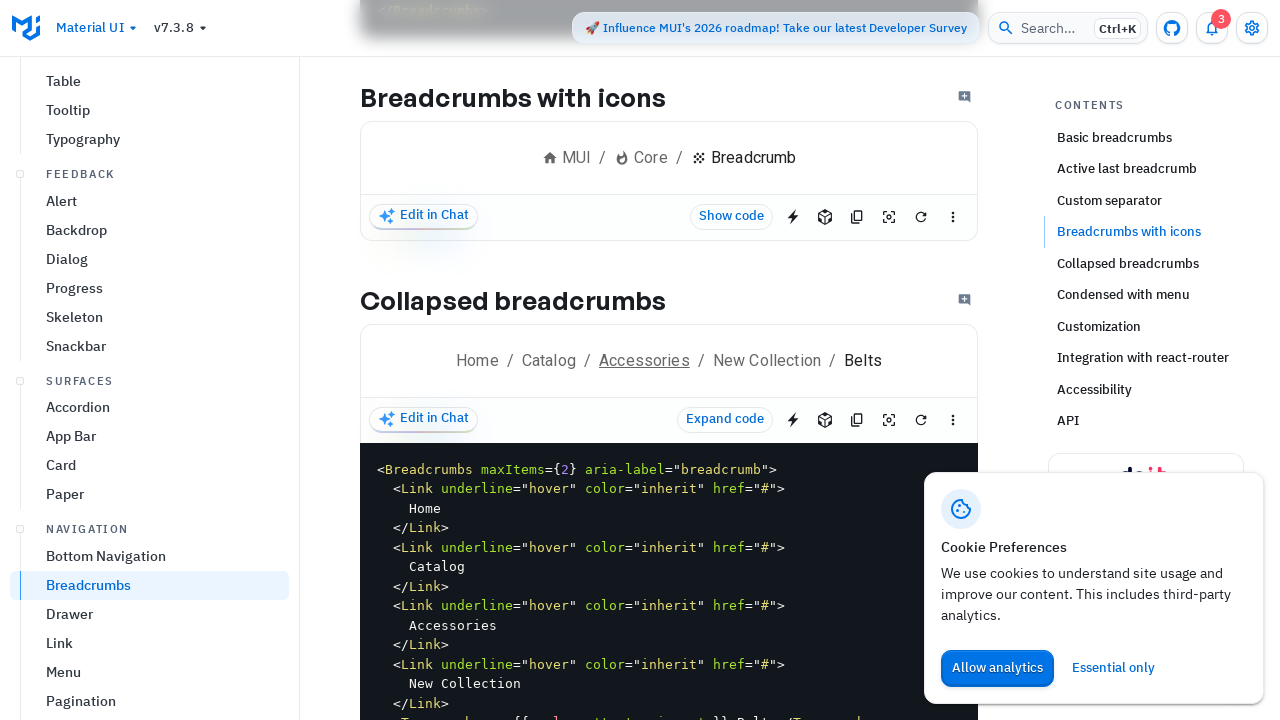

Waited for breadcrumb expansion animation to complete
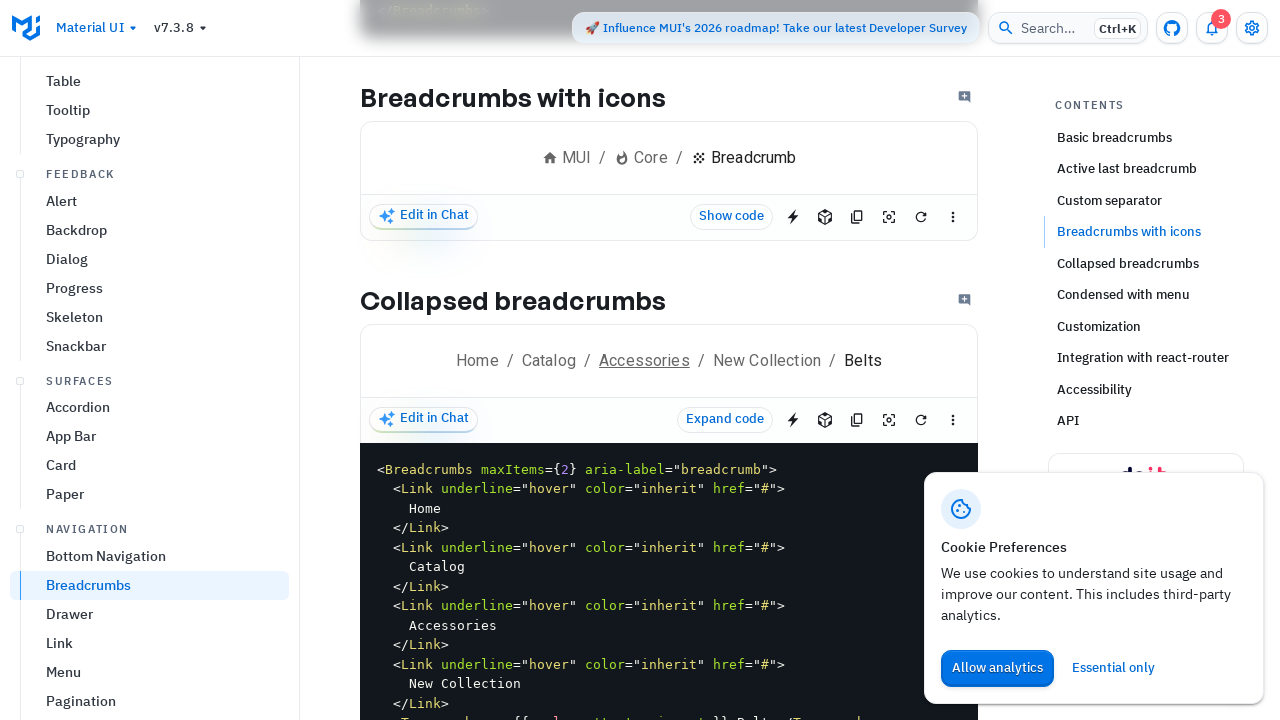

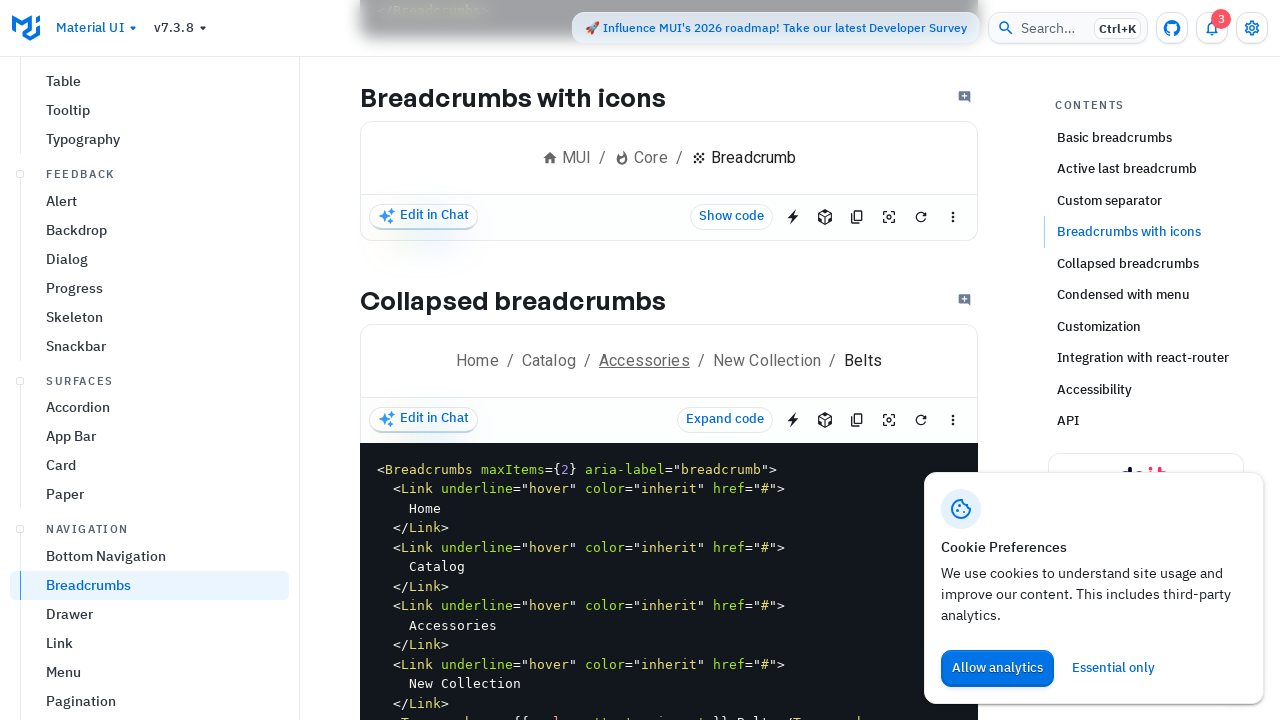